Searches for a specific vegetable (Beans) in the table and retrieves its price, using pagination if needed

Starting URL: https://rahulshettyacademy.com/greenkart/#/offers

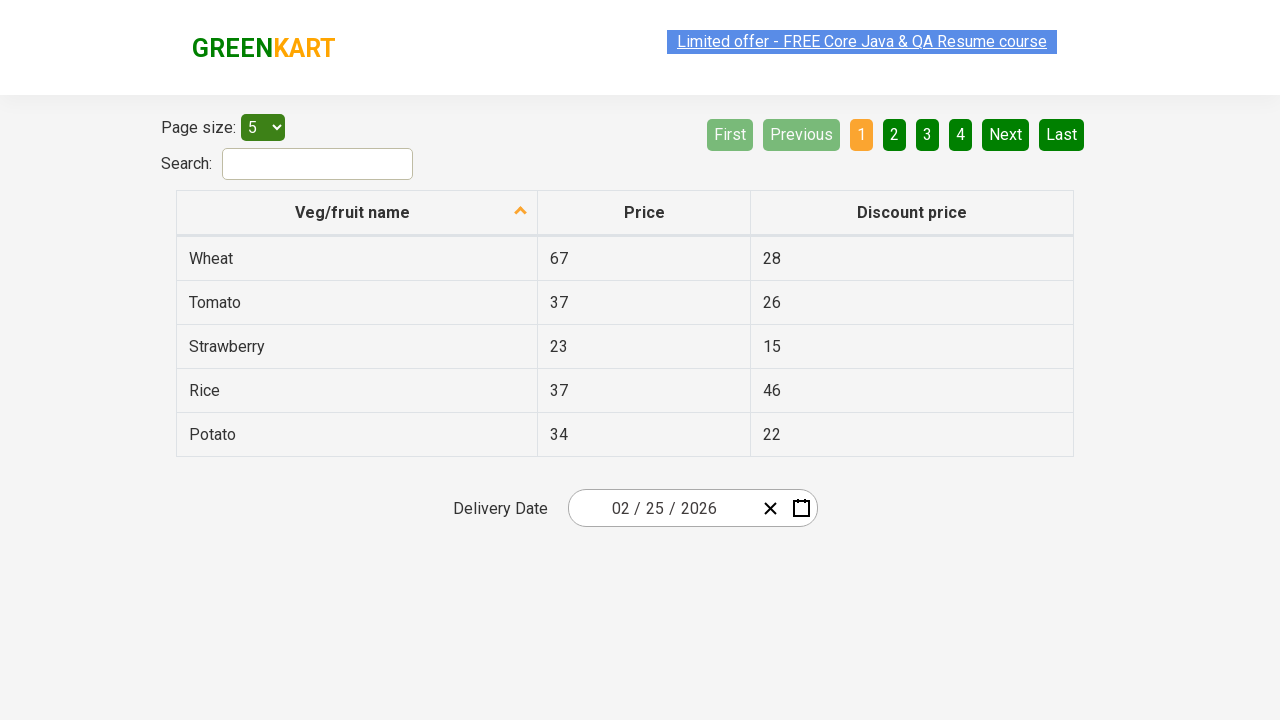

Located all vegetable name cells in current table page
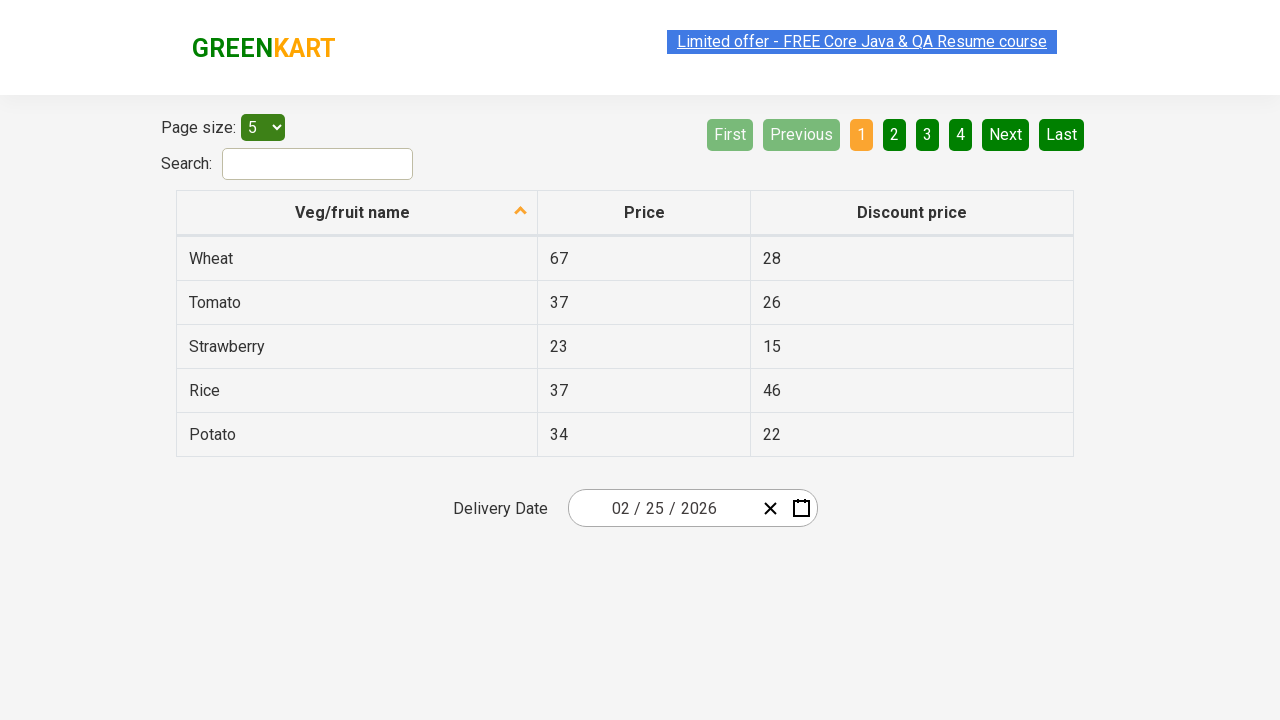

Checked for Next button to navigate to another page
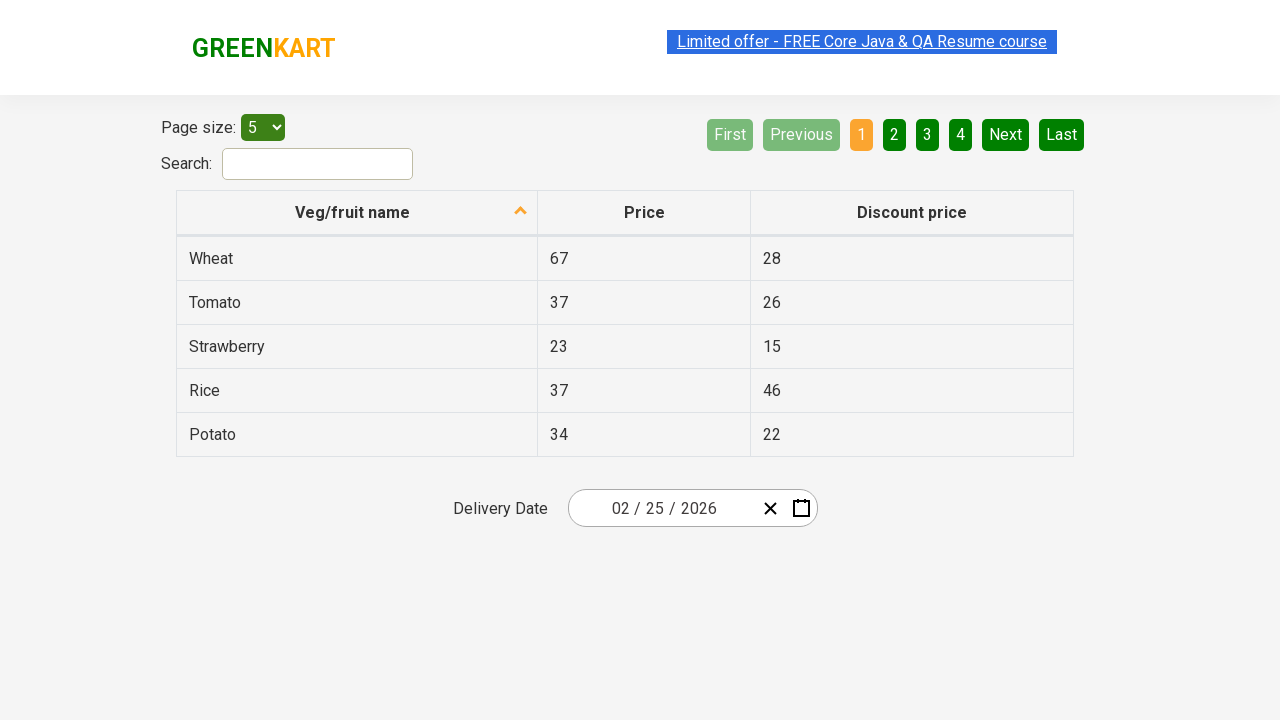

Clicked Next button to navigate to next page at (1006, 134) on [aria-label='Next']
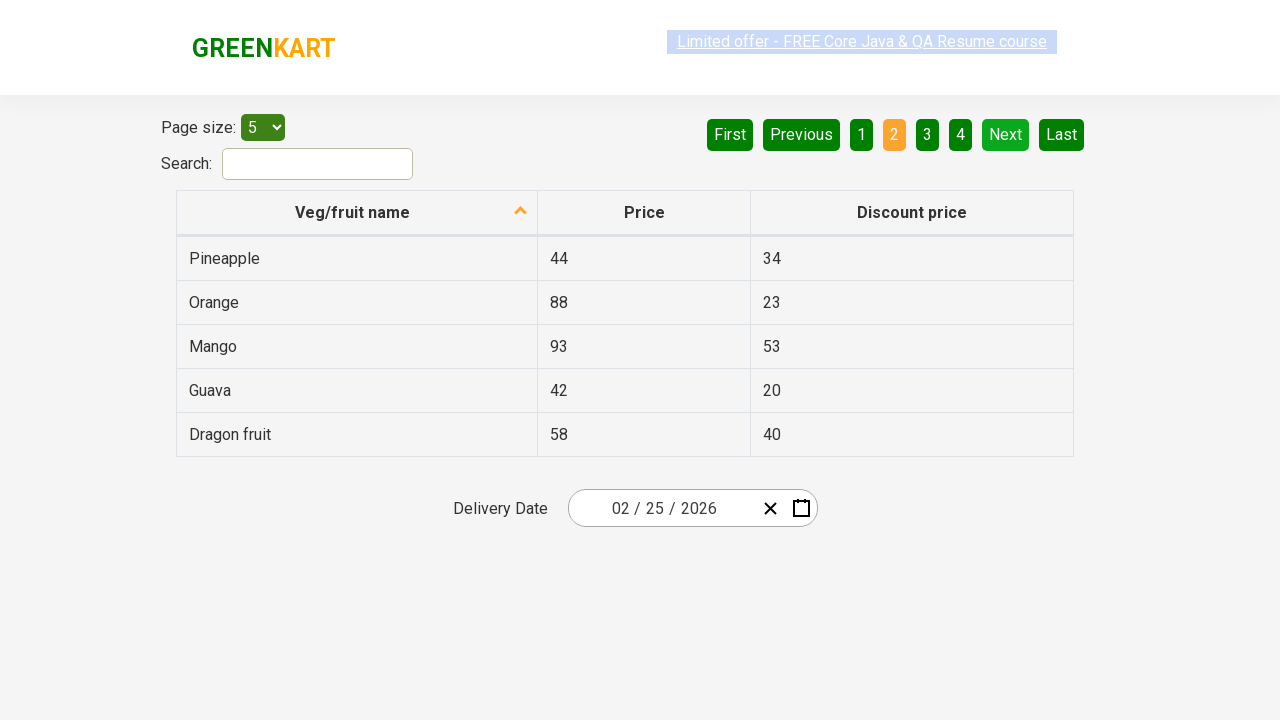

Waited for next page to load
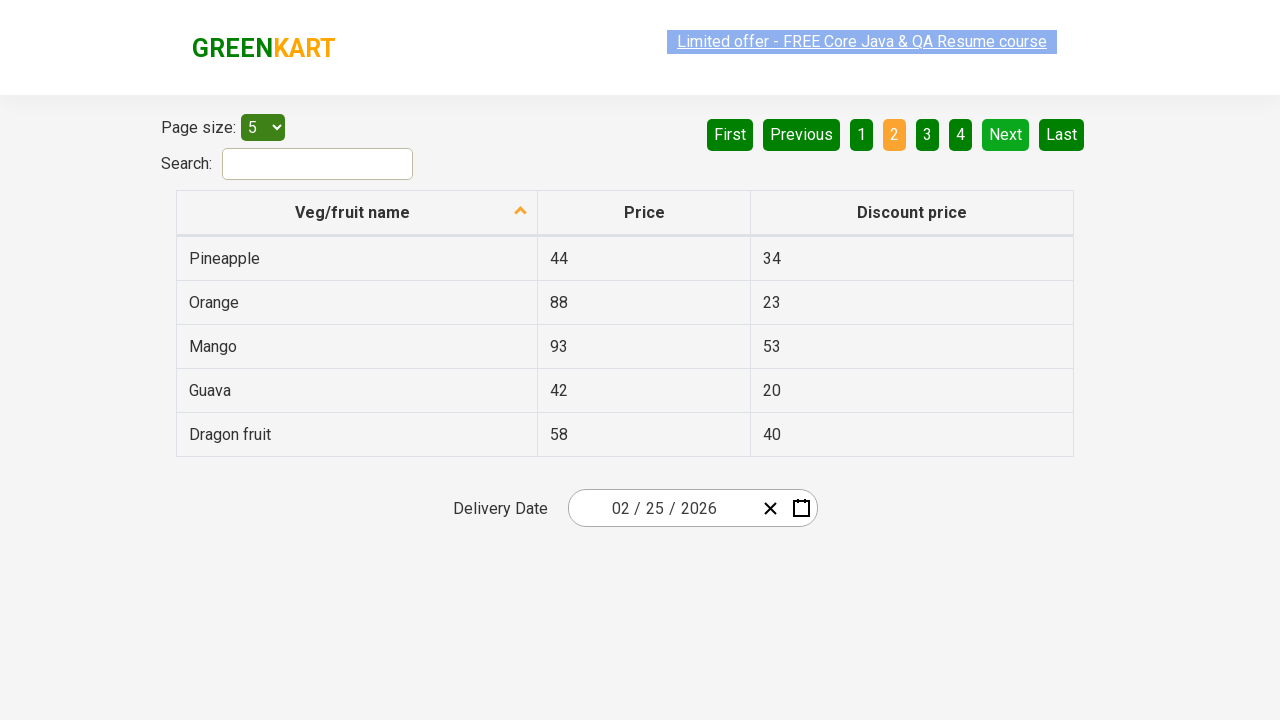

Located all vegetable name cells in current table page
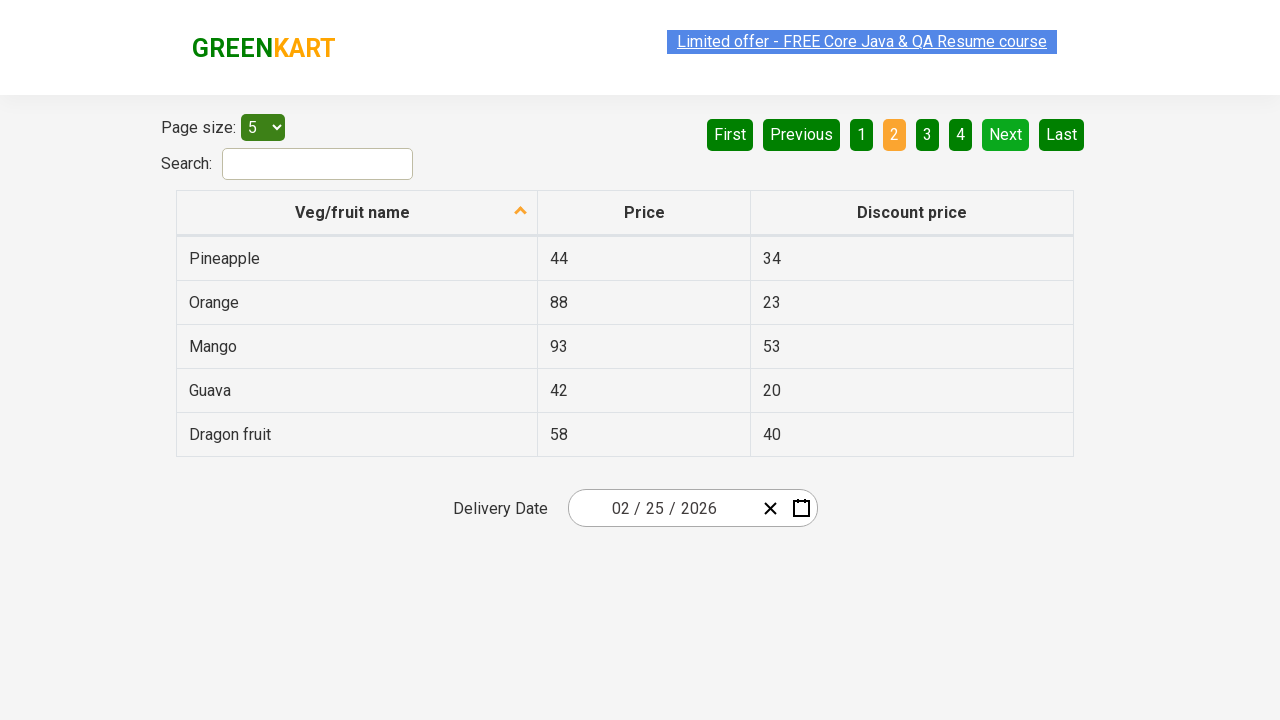

Checked for Next button to navigate to another page
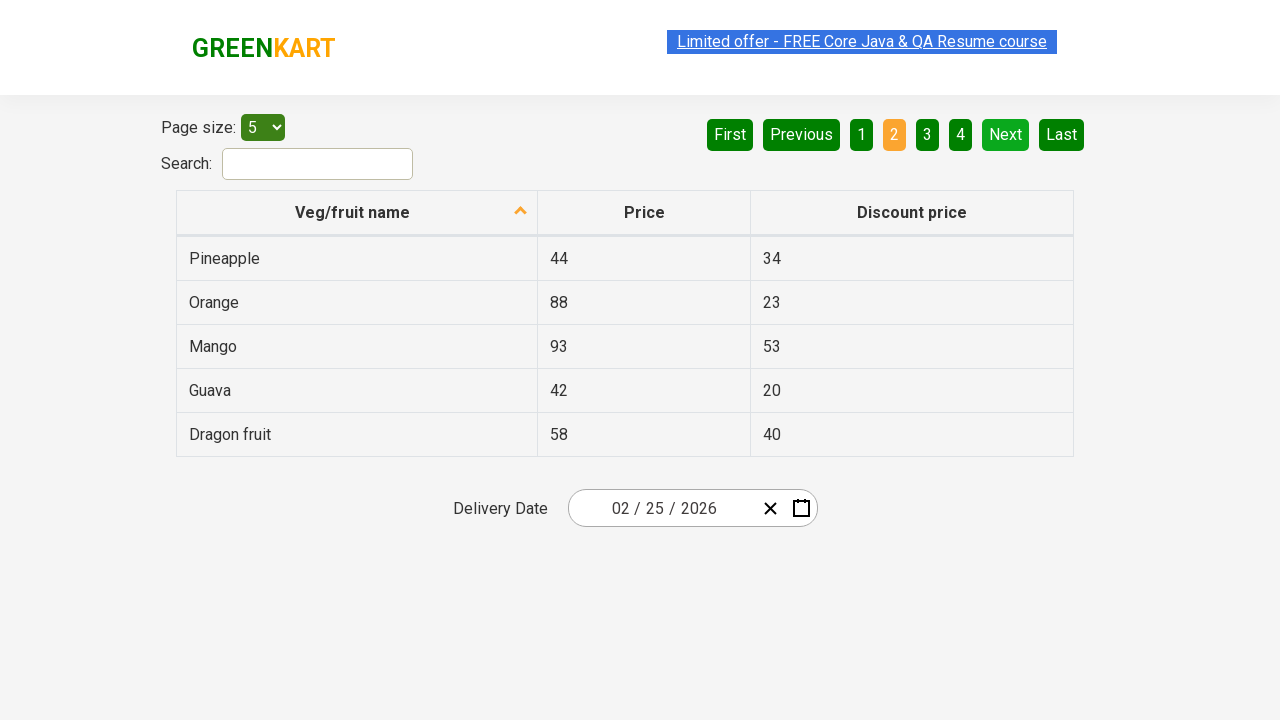

Clicked Next button to navigate to next page at (1006, 134) on [aria-label='Next']
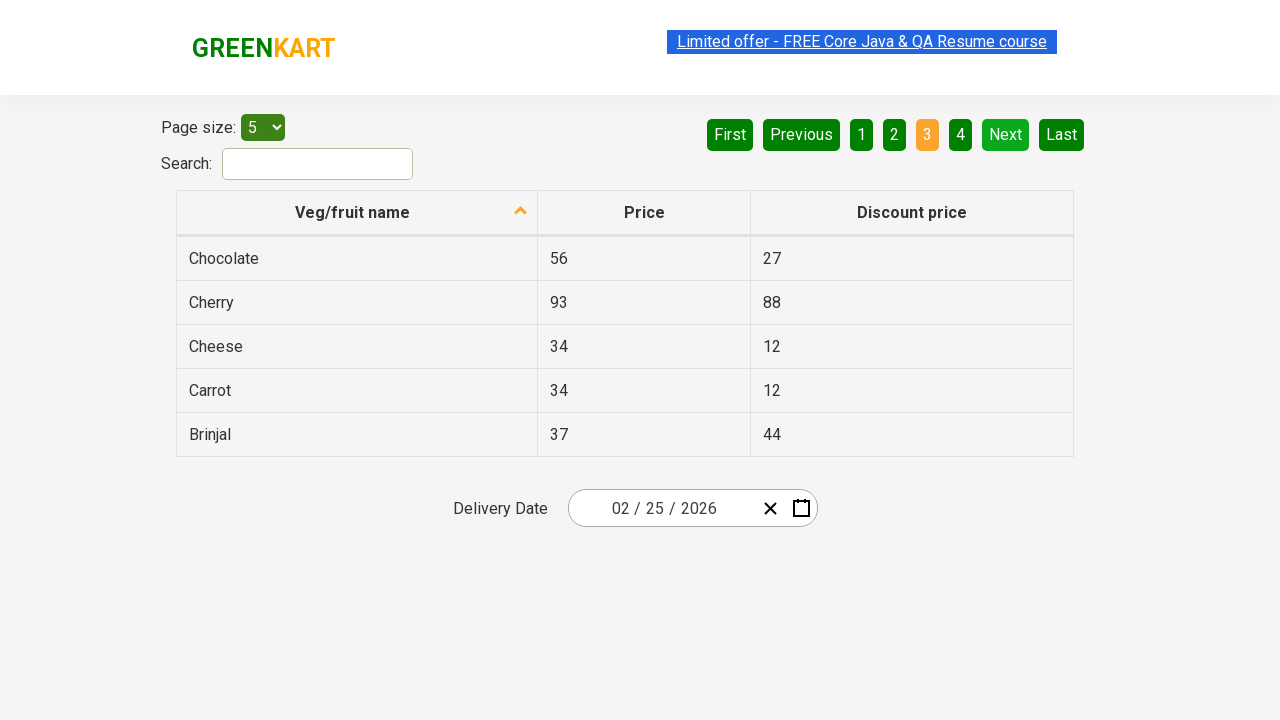

Waited for next page to load
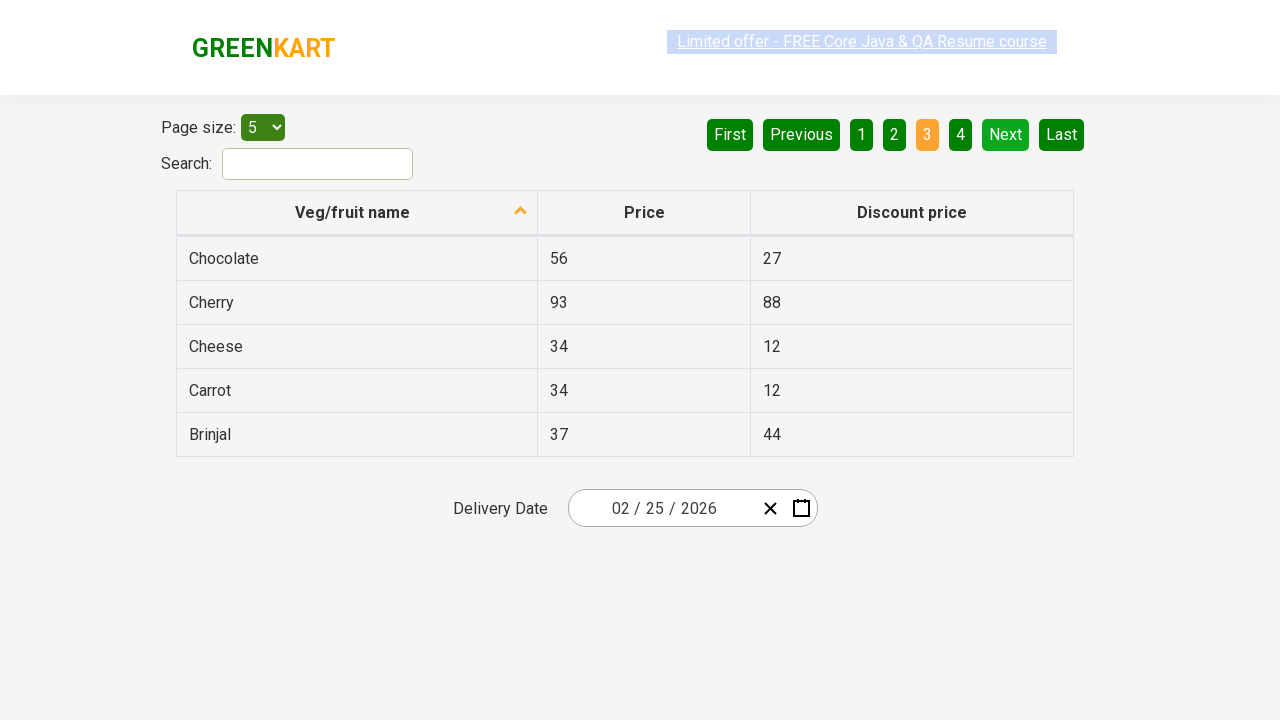

Located all vegetable name cells in current table page
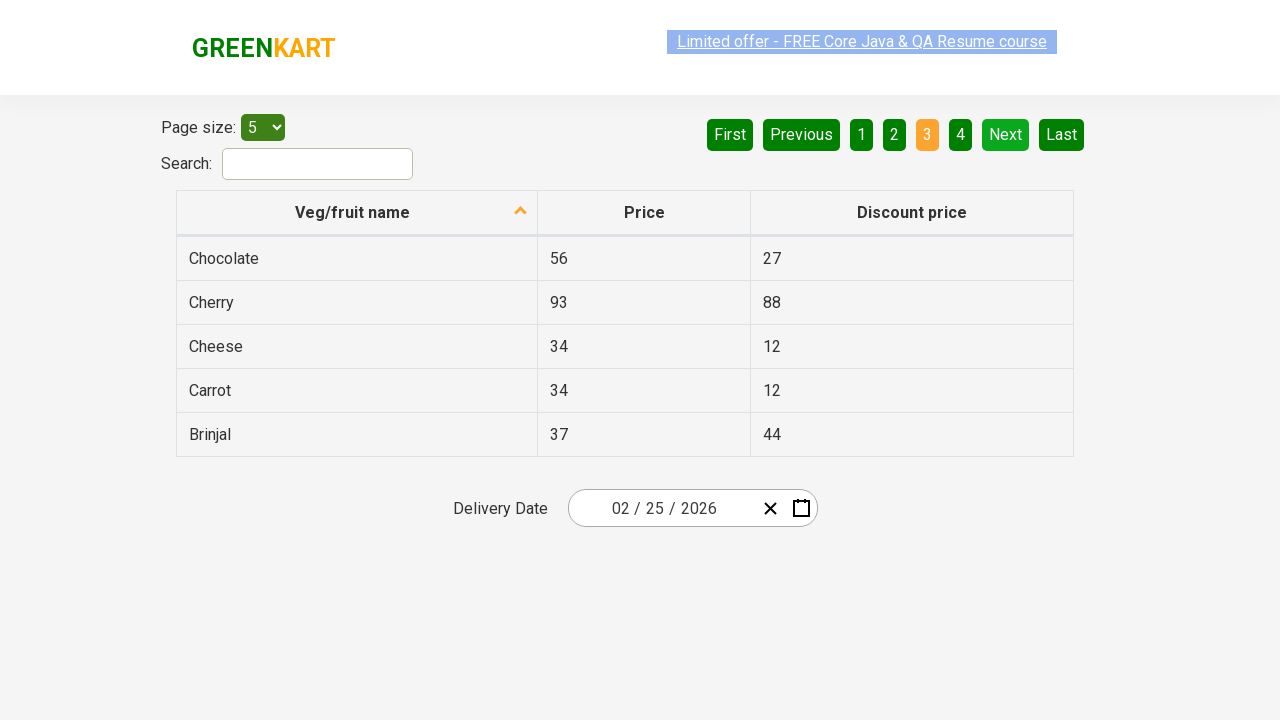

Checked for Next button to navigate to another page
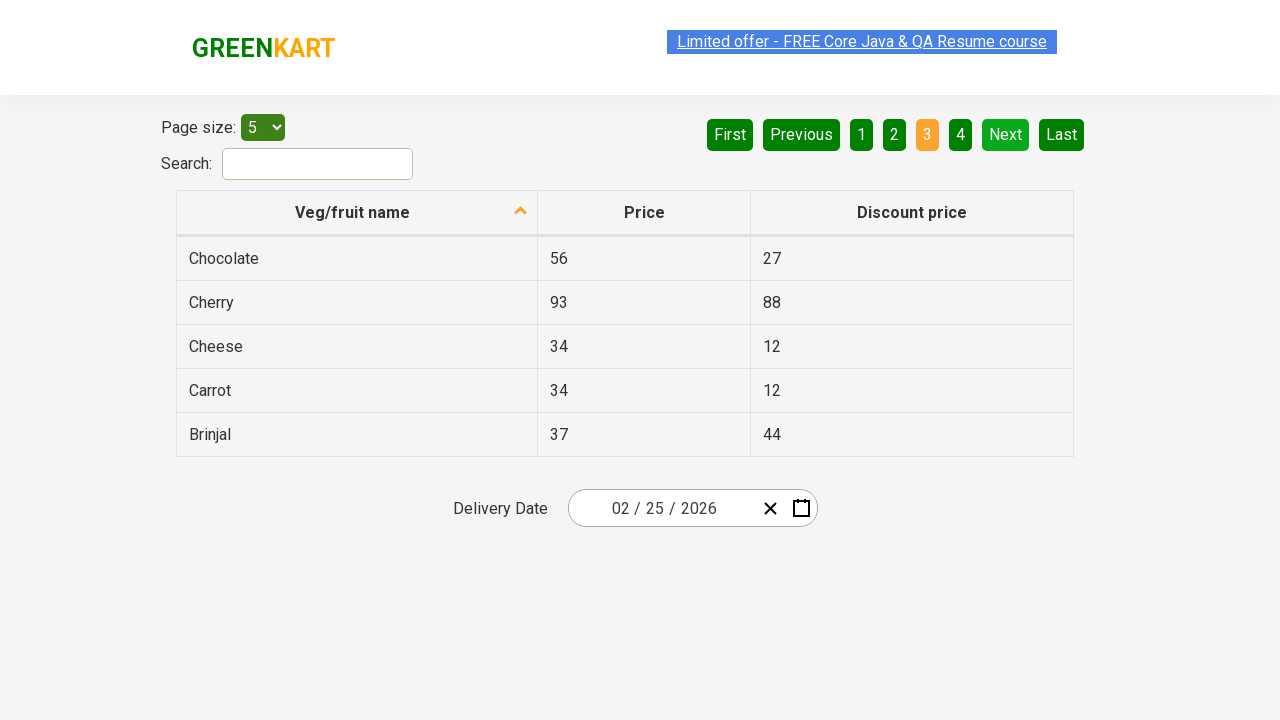

Clicked Next button to navigate to next page at (1006, 134) on [aria-label='Next']
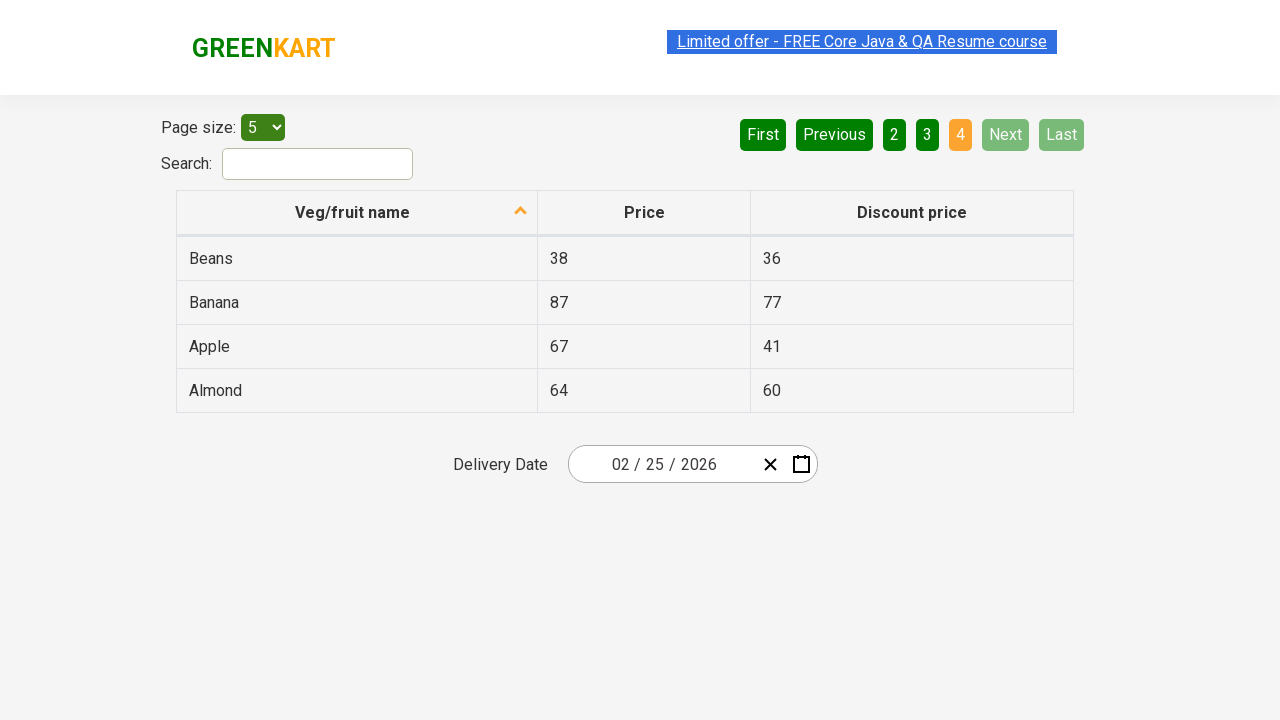

Waited for next page to load
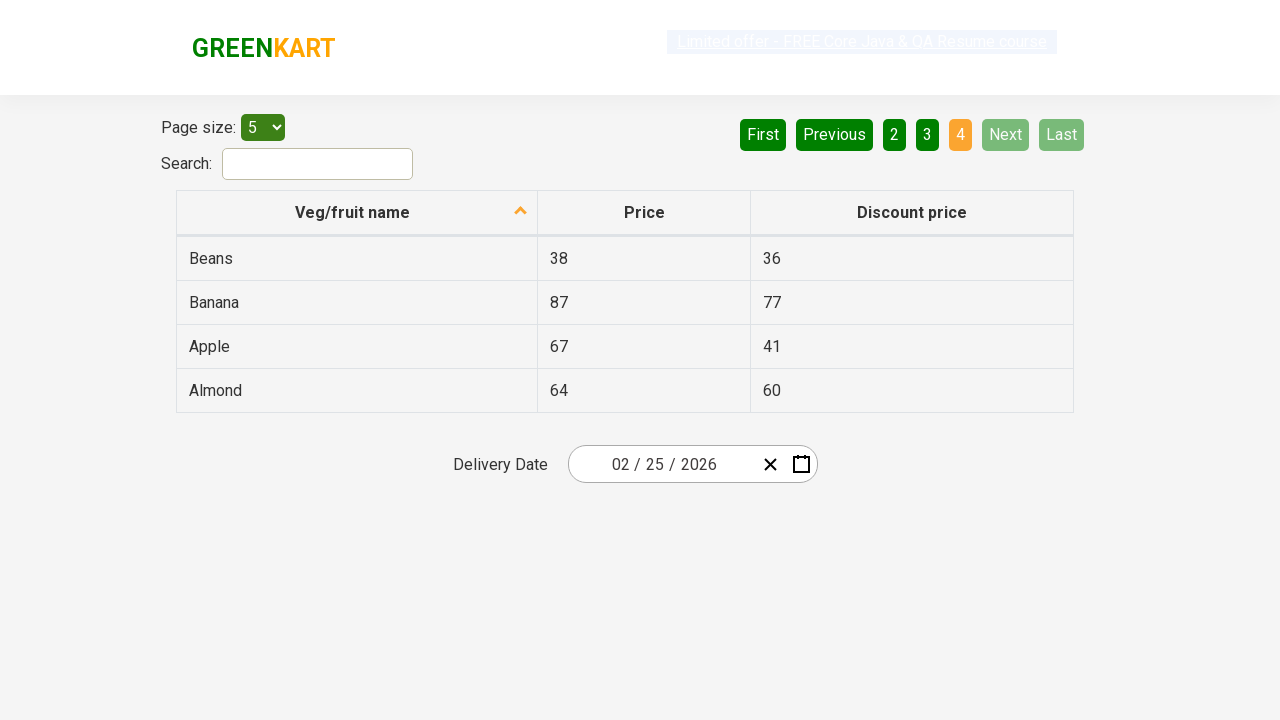

Located all vegetable name cells in current table page
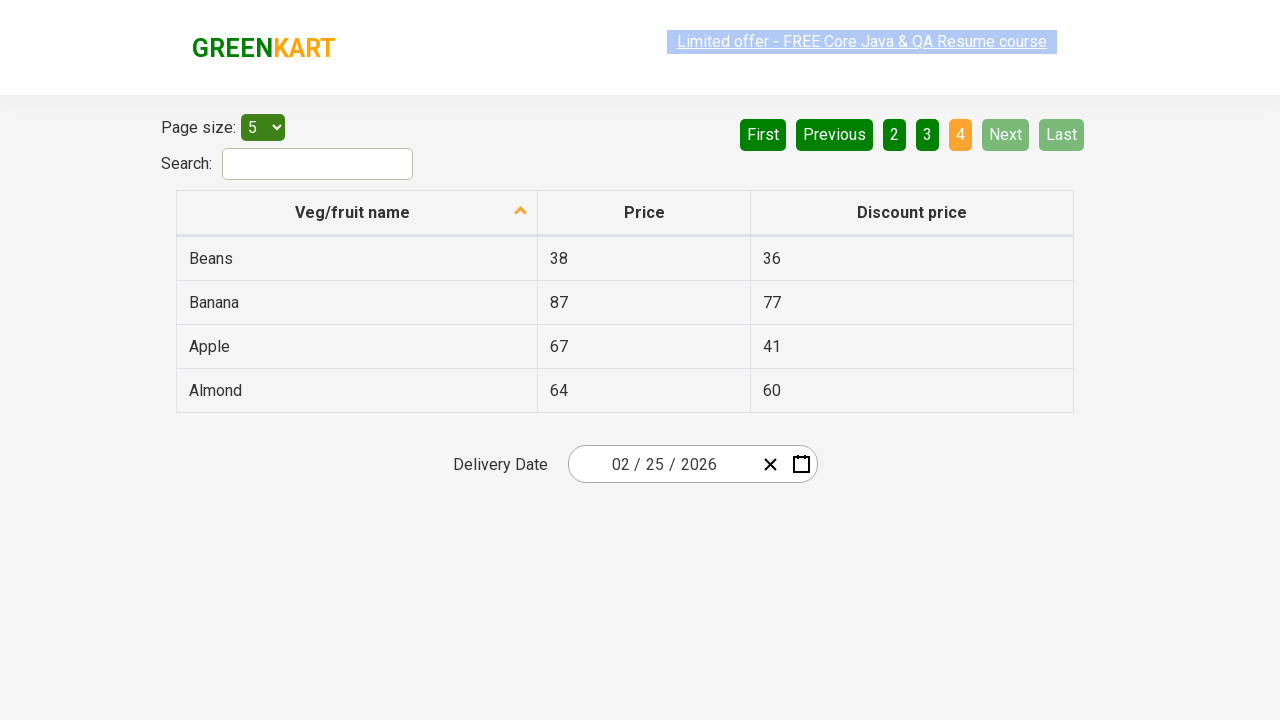

Found Beans in table and located its price cell
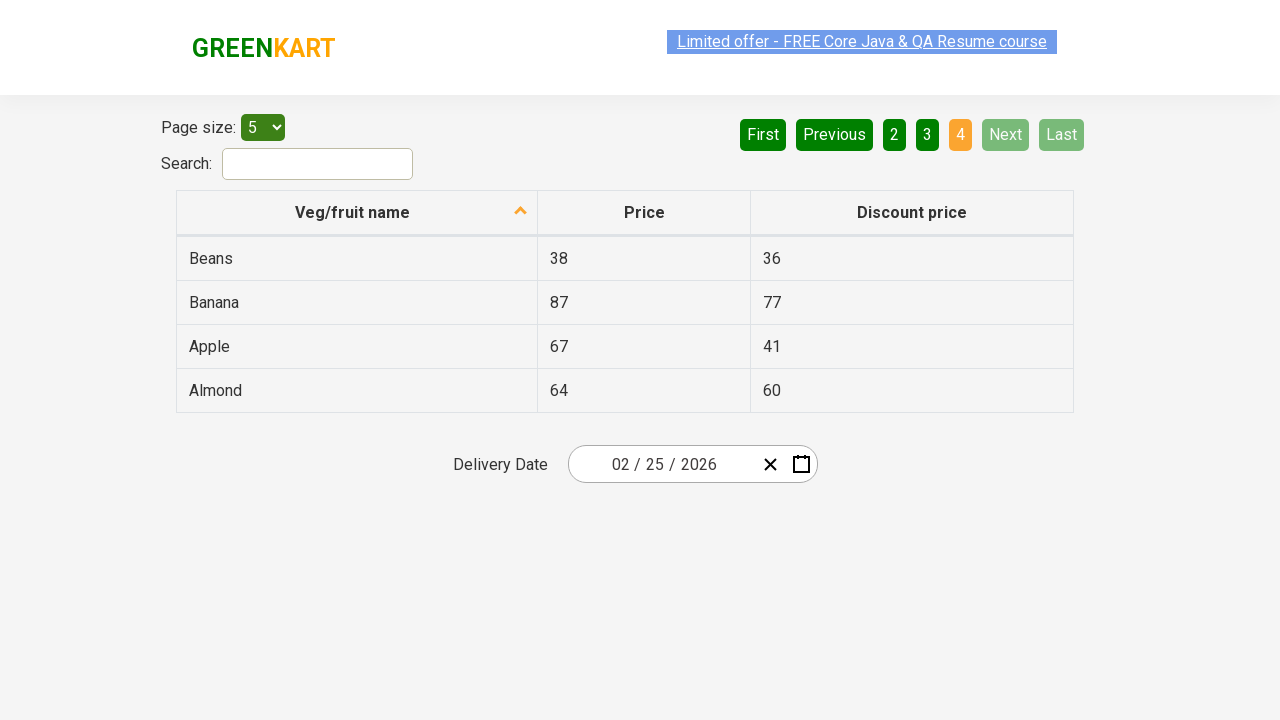

Retrieved price of Beans: 38
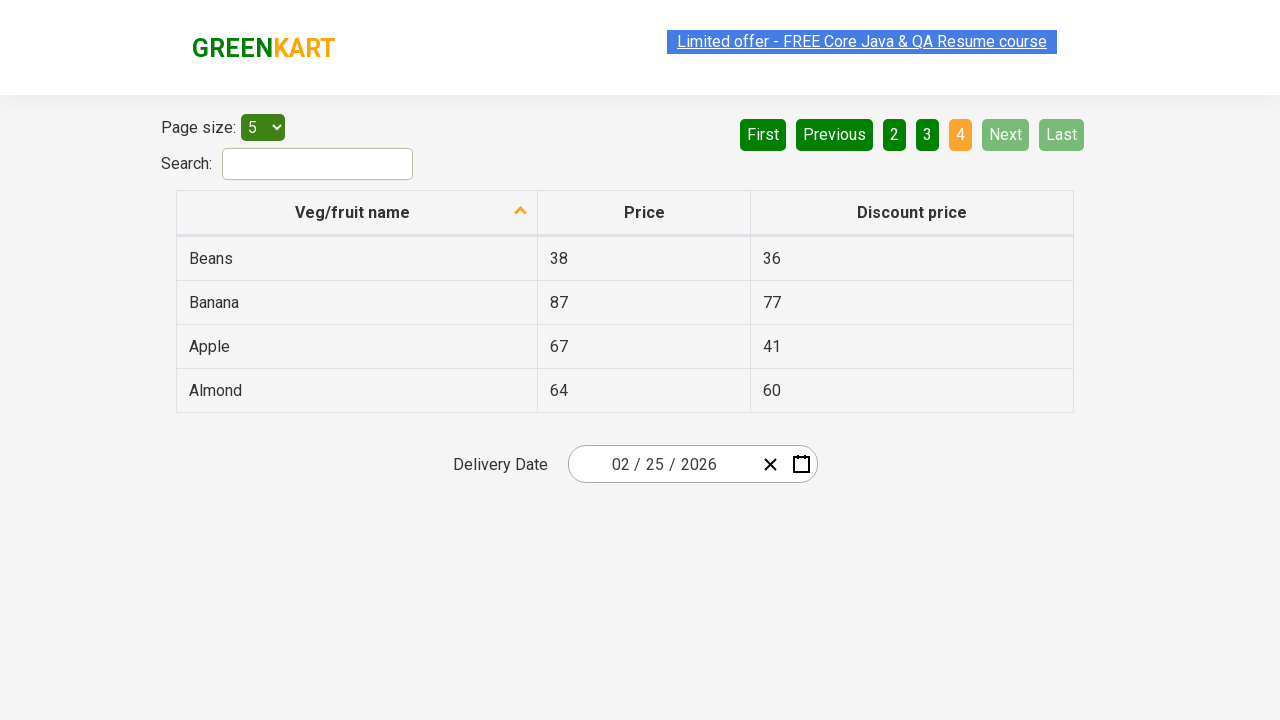

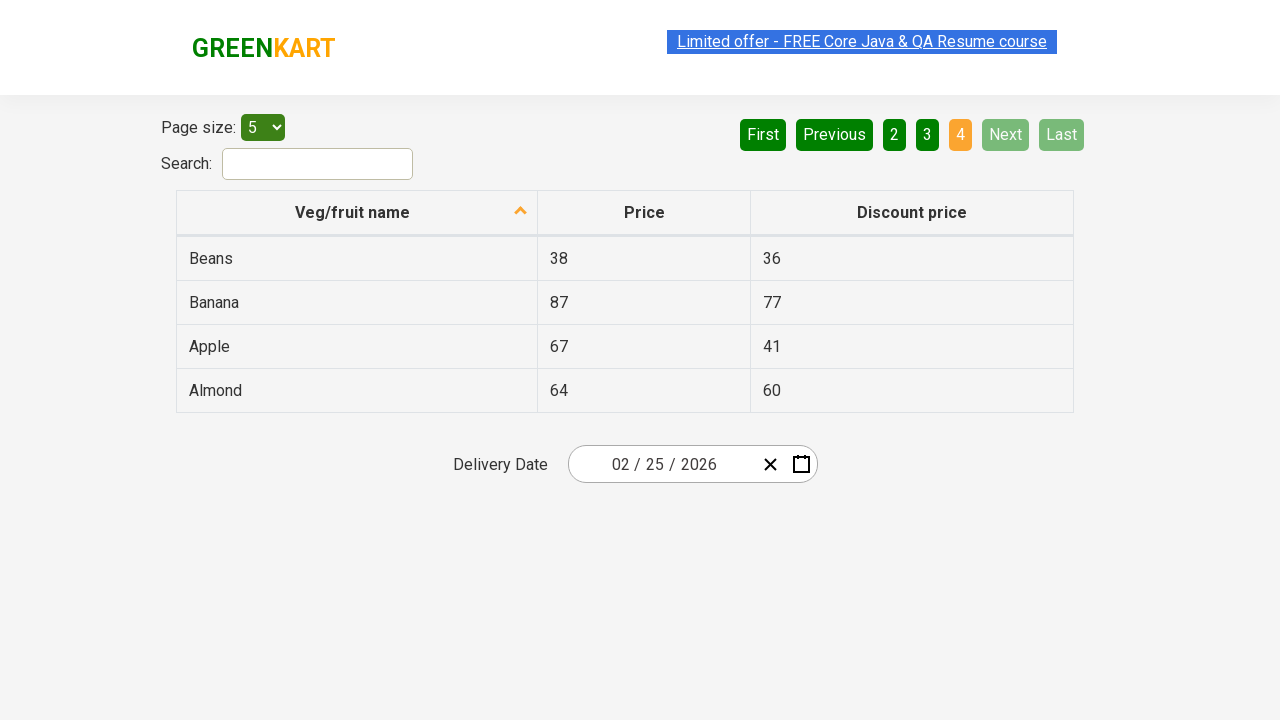